Tests right-click context menu functionality by performing a context click on a designated area, verifying the alert message, accepting the alert, then clicking a link that opens in a new tab and verifying the page content.

Starting URL: https://the-internet.herokuapp.com/context_menu

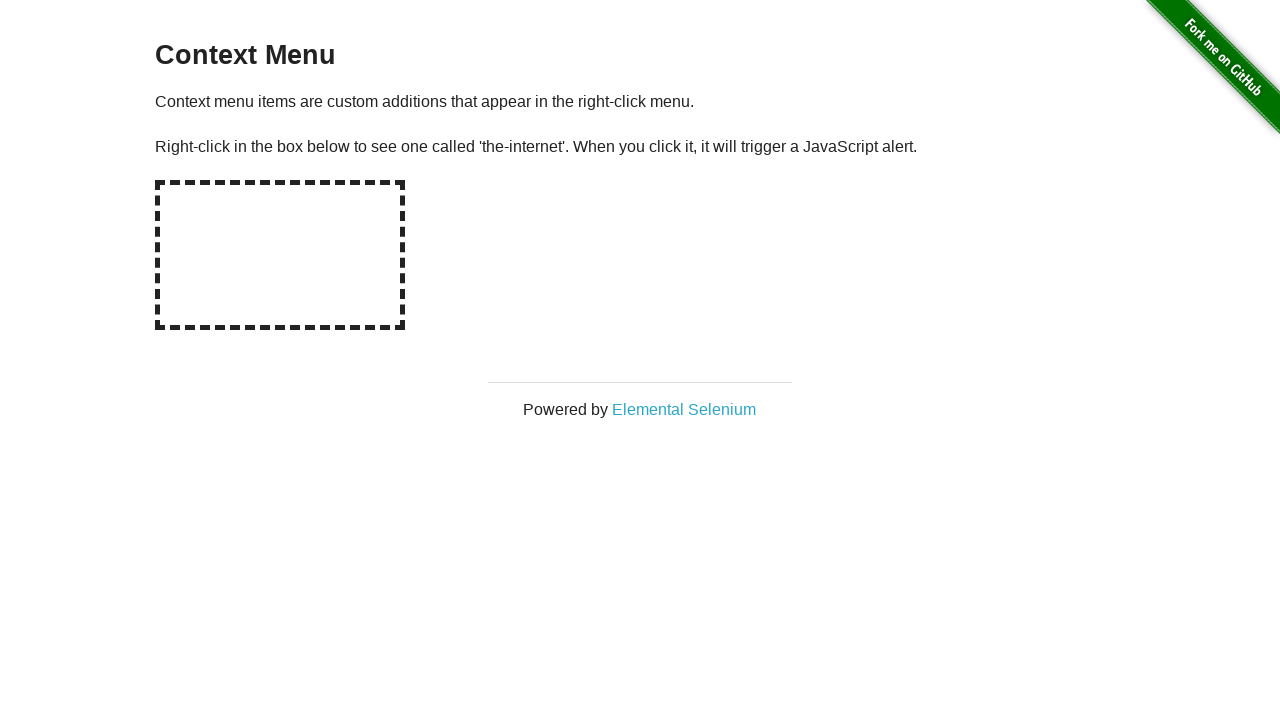

Right-clicked on the hot-spot area to trigger context menu at (280, 255) on #hot-spot
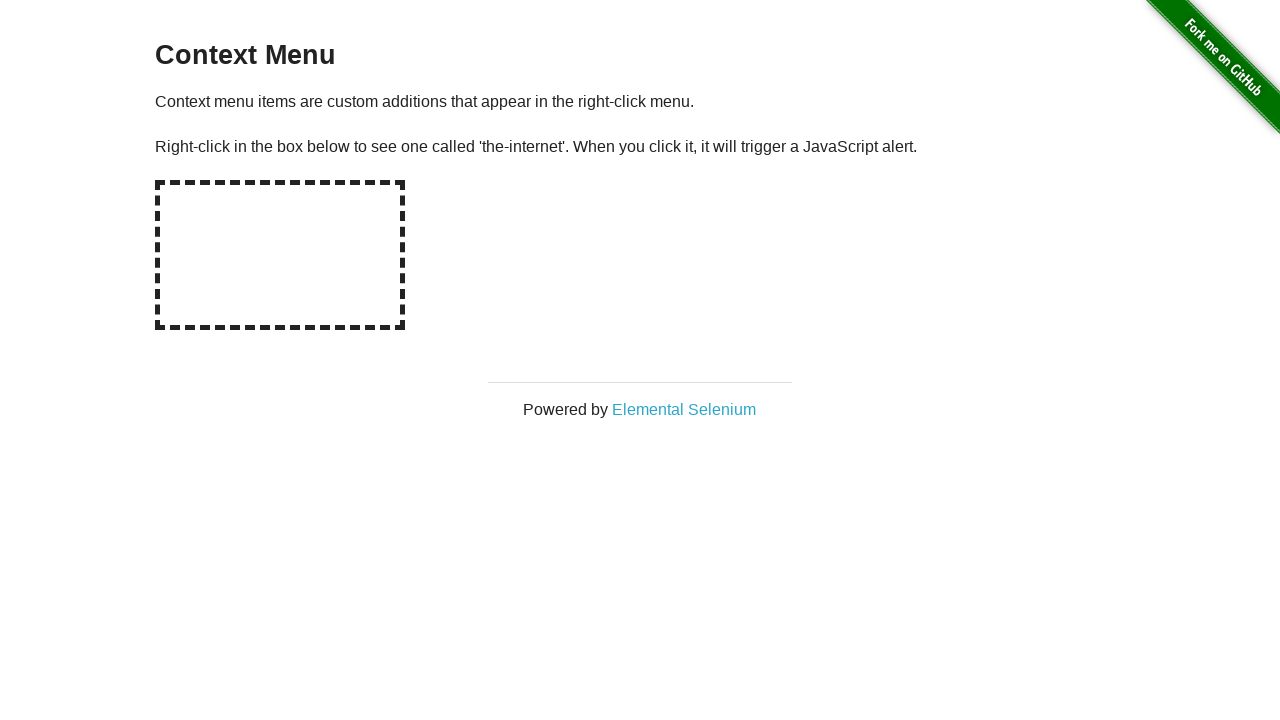

Retrieved alert text from page
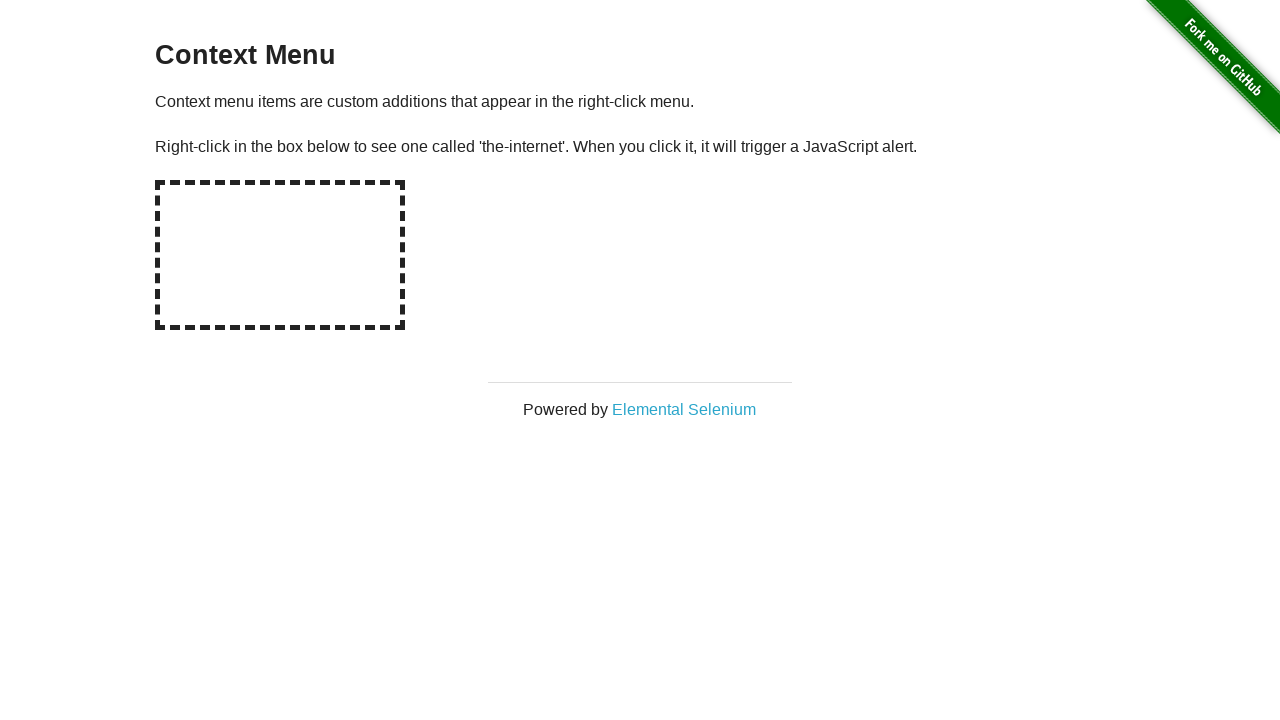

Set up dialog handler to accept alerts
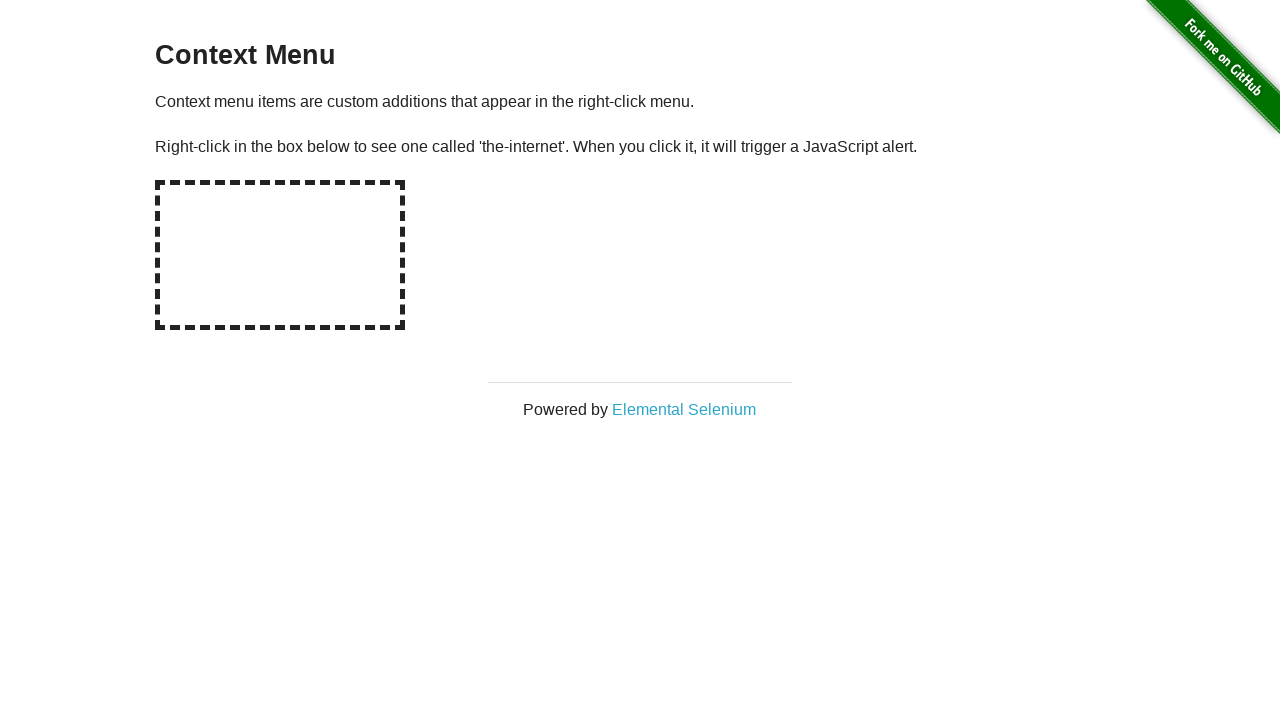

Right-clicked on hot-spot area again to trigger context menu alert at (280, 255) on #hot-spot
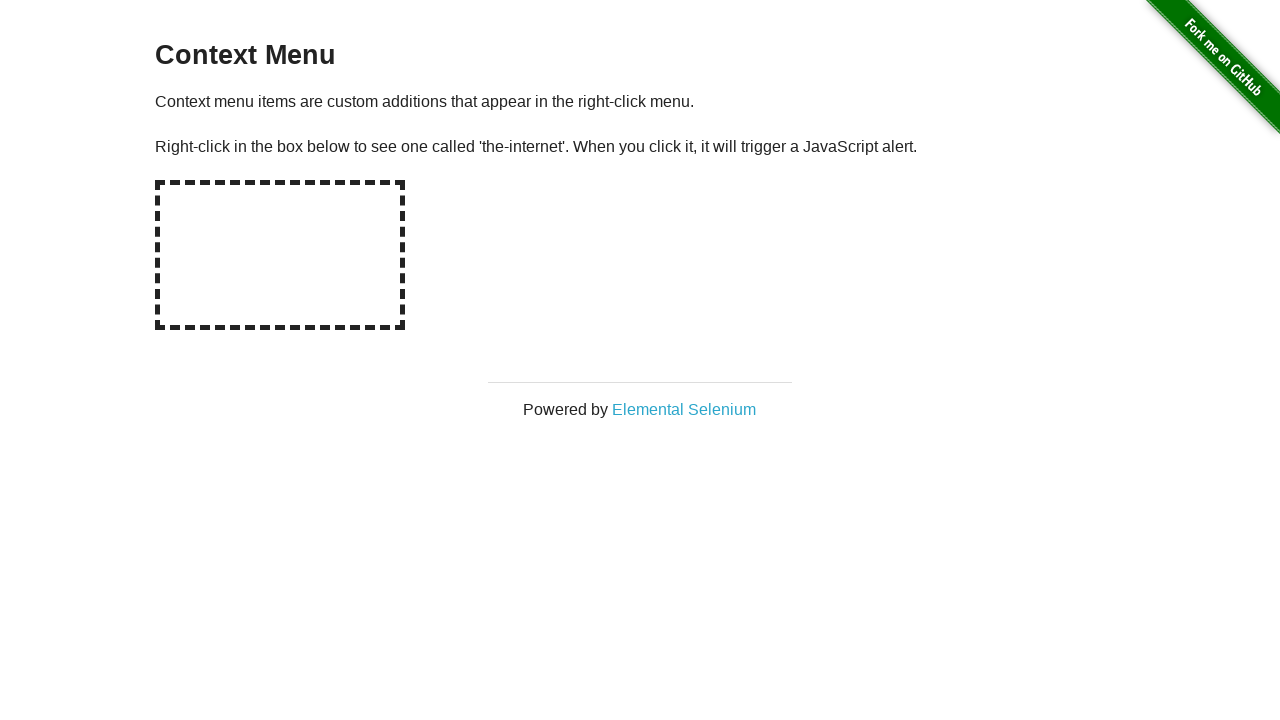

Waited for dialog to be handled
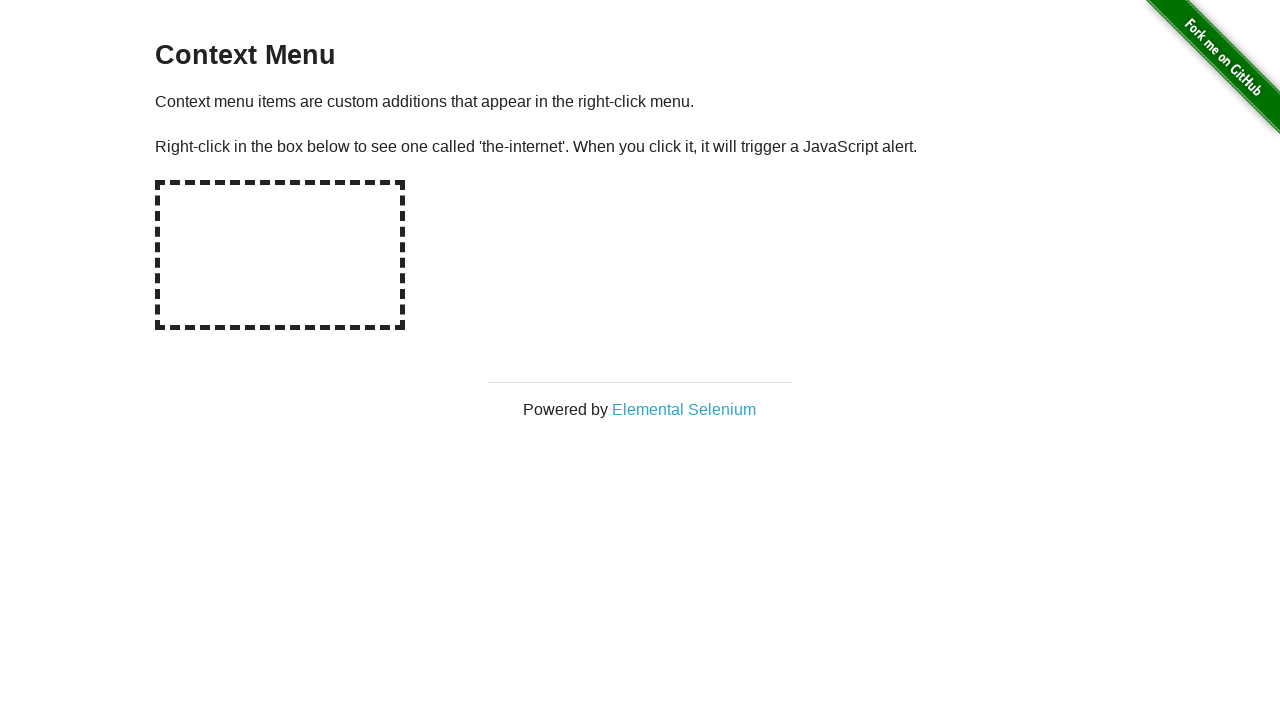

Clicked on 'Elemental Selenium' link which opens in new tab at (684, 409) on text=Elemental Selenium
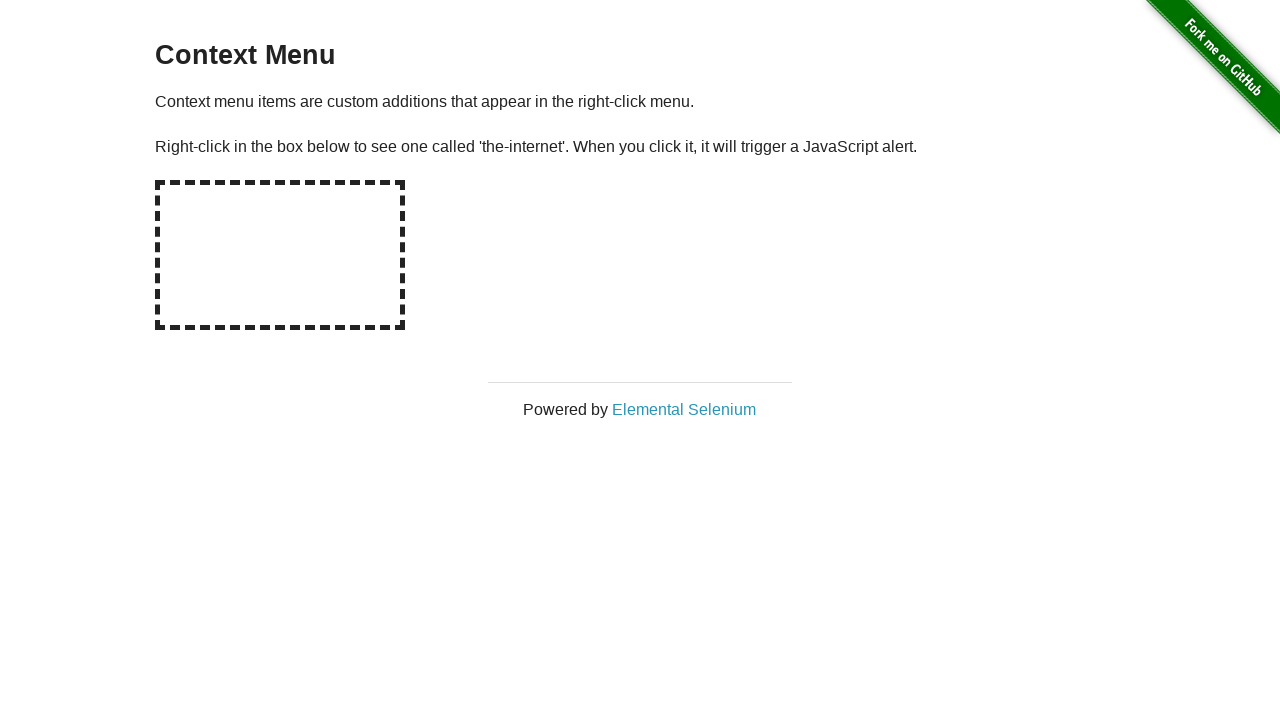

Captured the new tab/popup page object
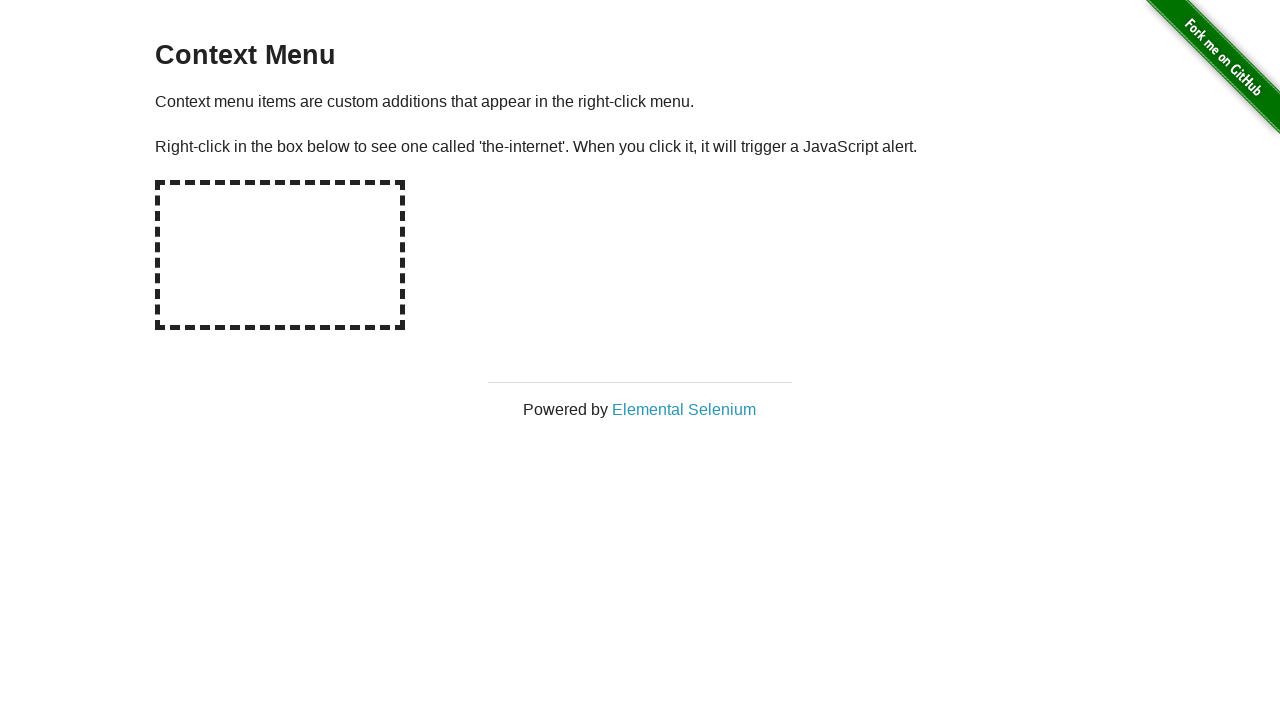

New page loaded completely
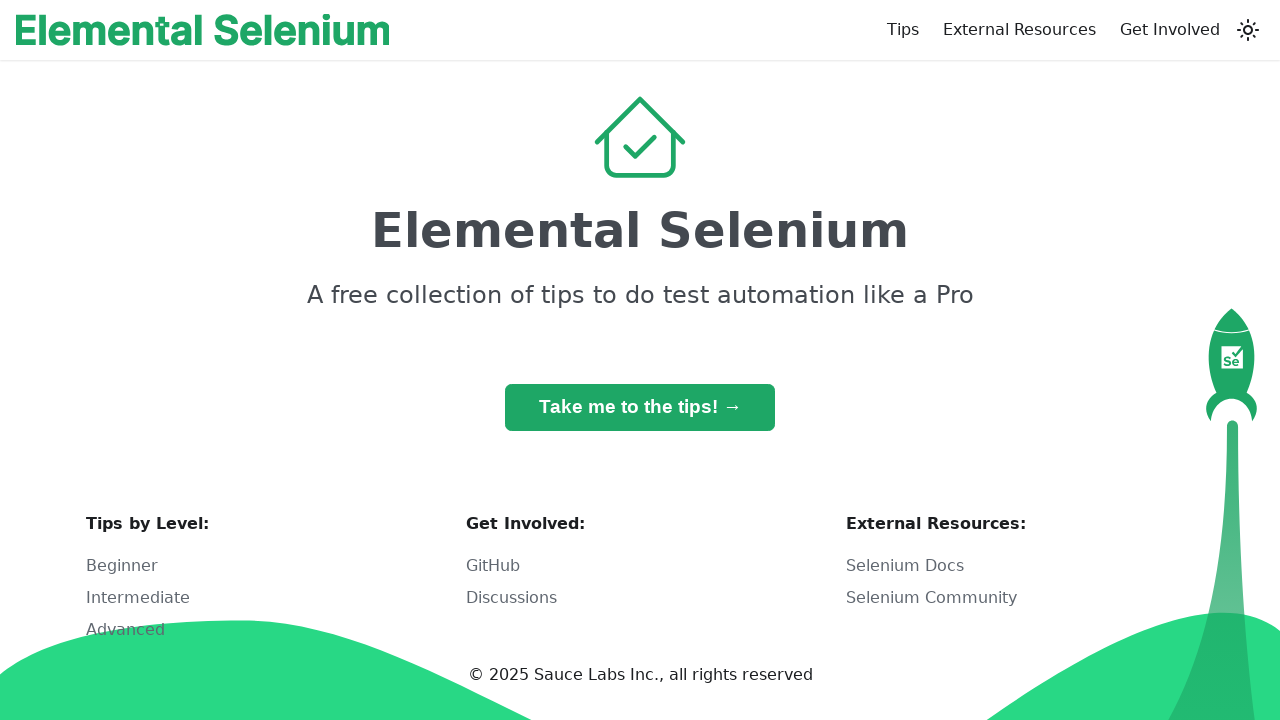

Retrieved h1 text: 'Elemental Selenium'
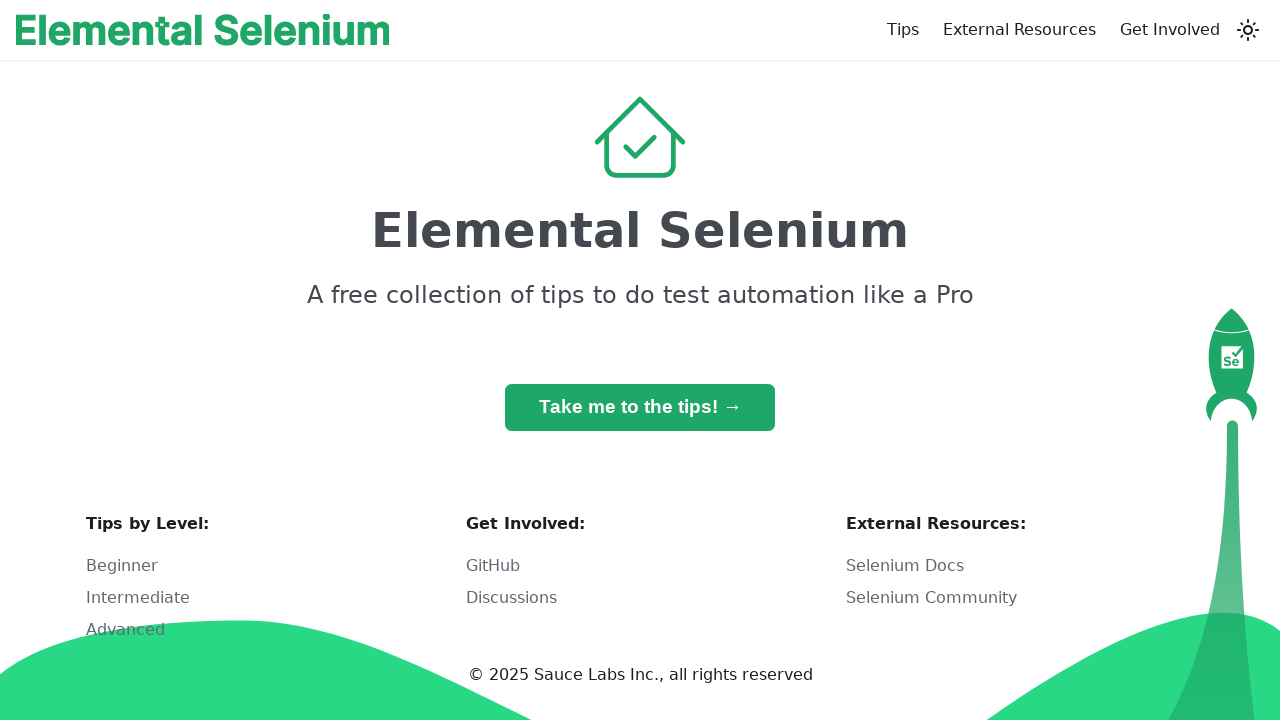

Verified h1 text matches 'Elemental Selenium'
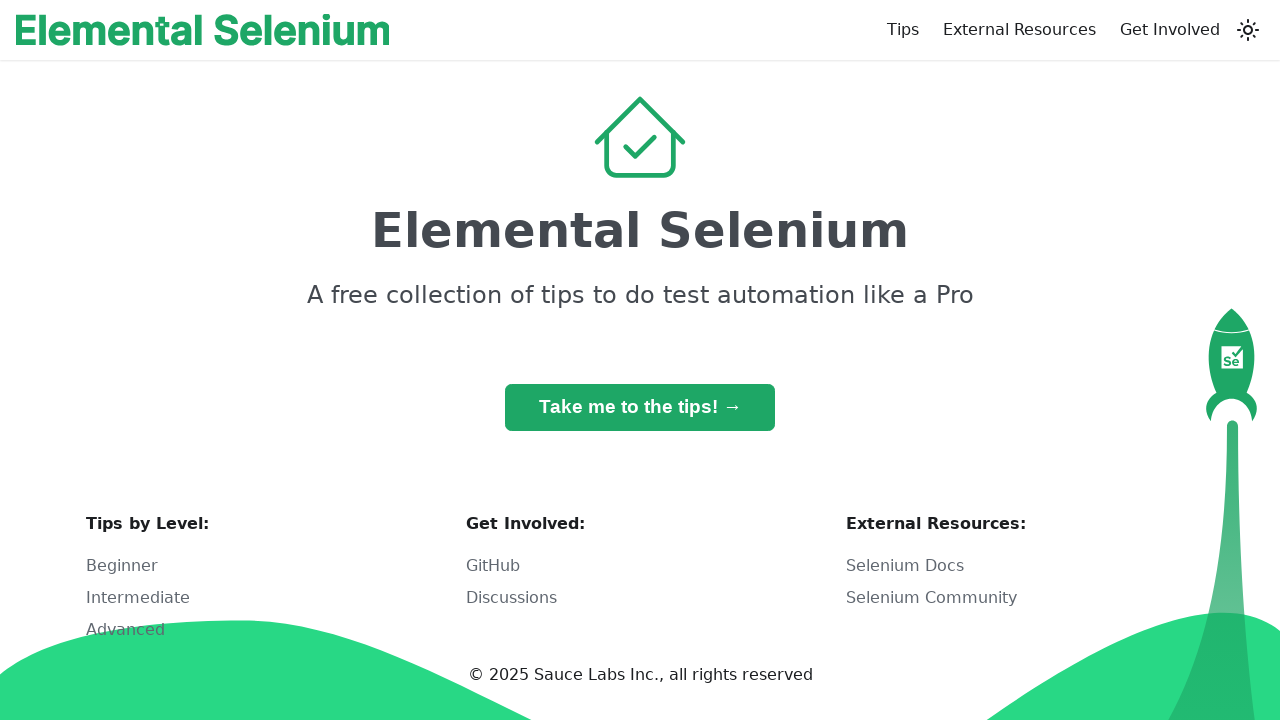

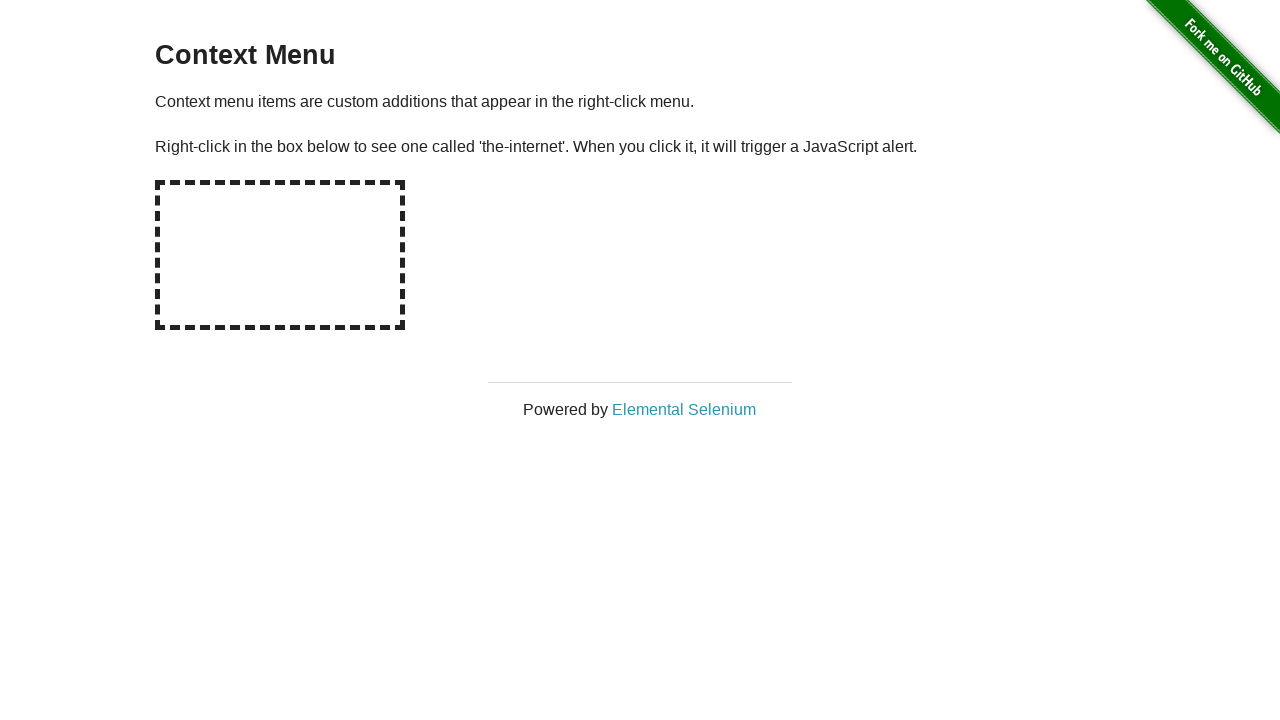